Navigates to an HTML elements practice page and verifies that a table with headers and data rows is present and accessible

Starting URL: https://www.ultimateqa.com/simple-html-elements-for-automation/

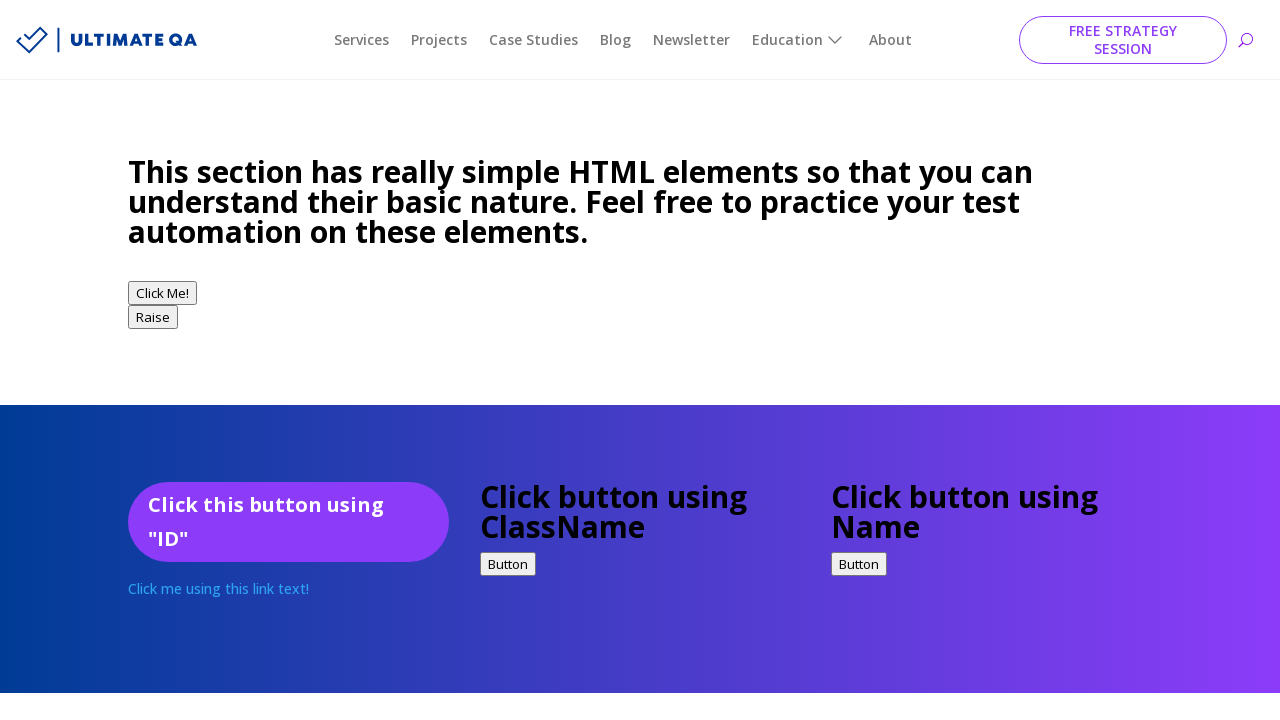

Navigated to HTML elements practice page
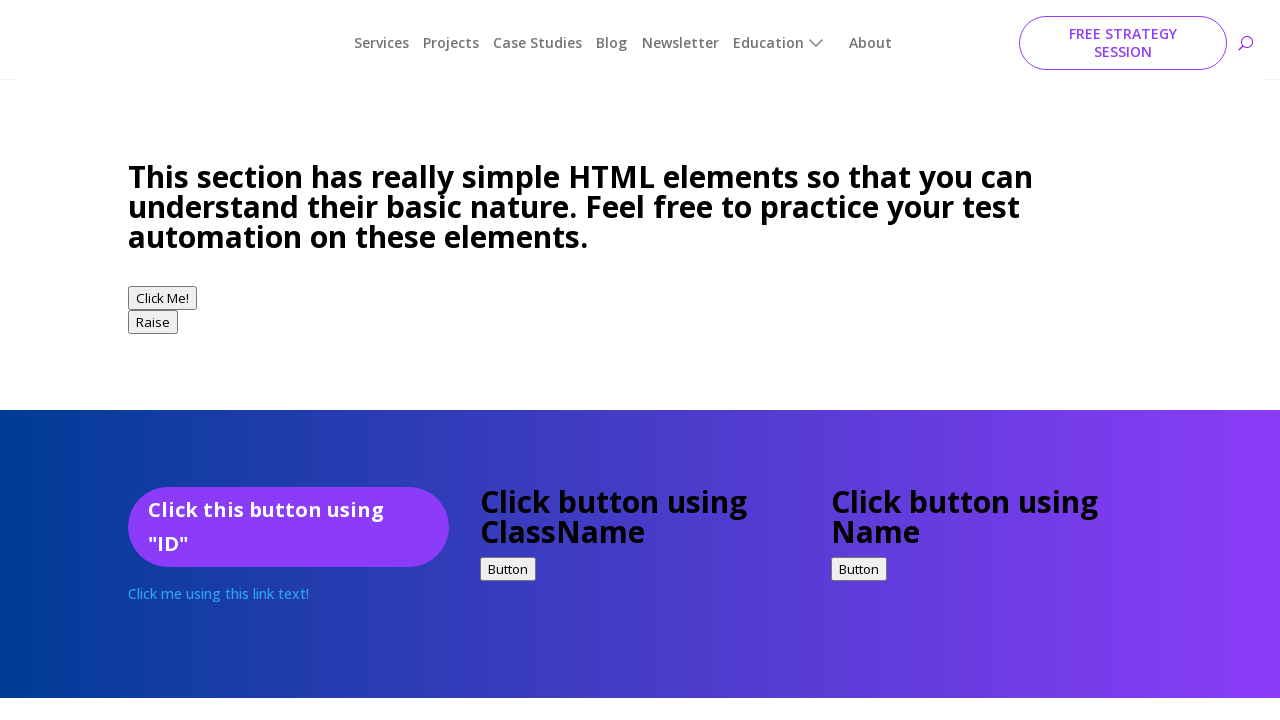

Table with ID 'htmlTableId' is present on the page
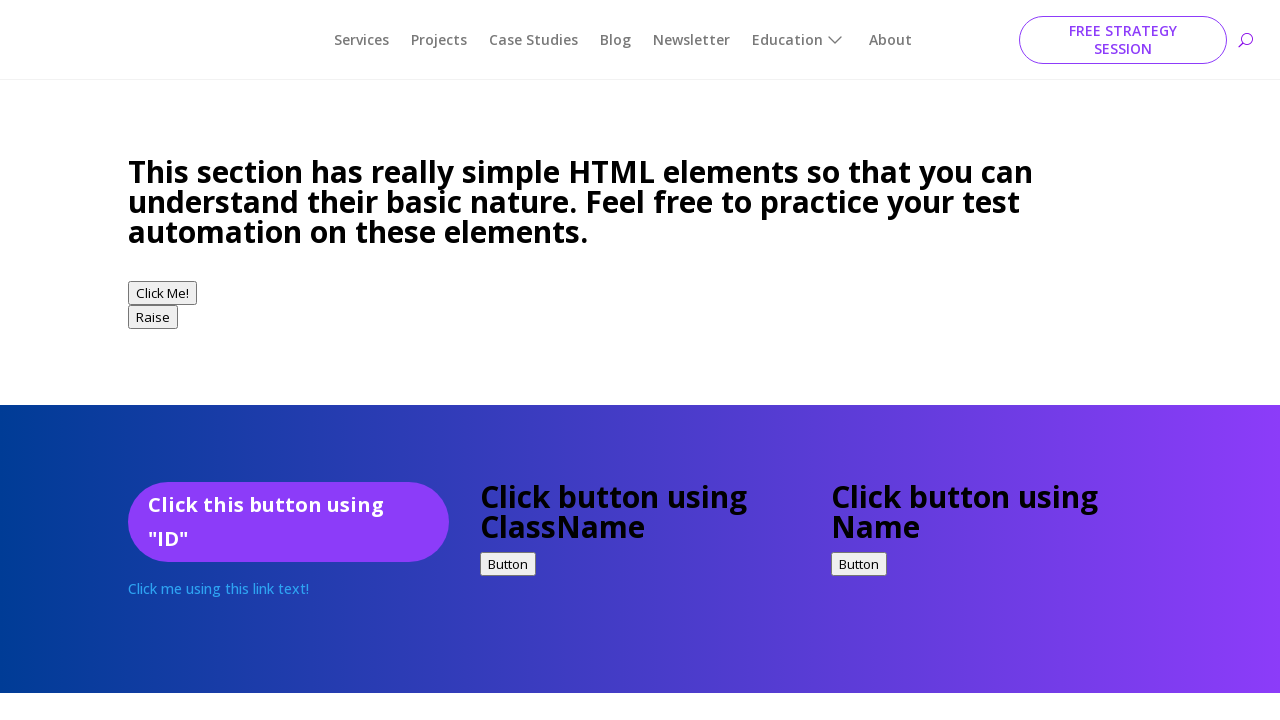

Table body rows are present
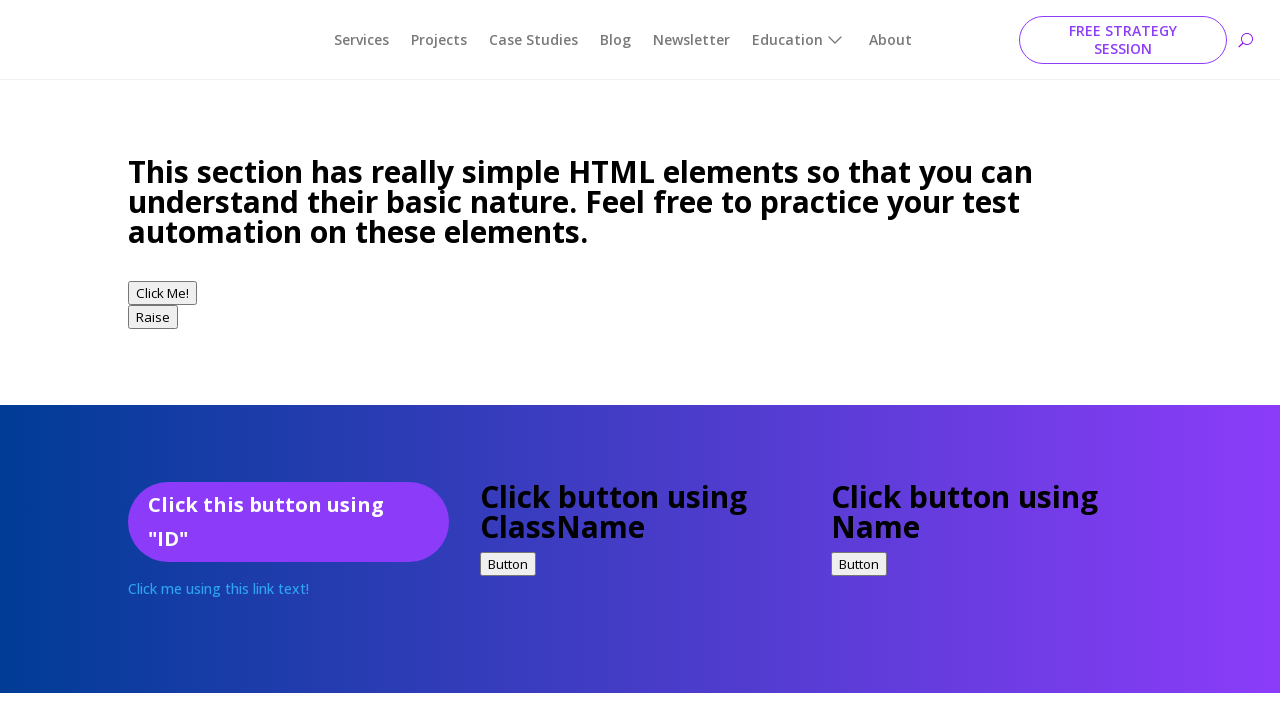

Table headers are present
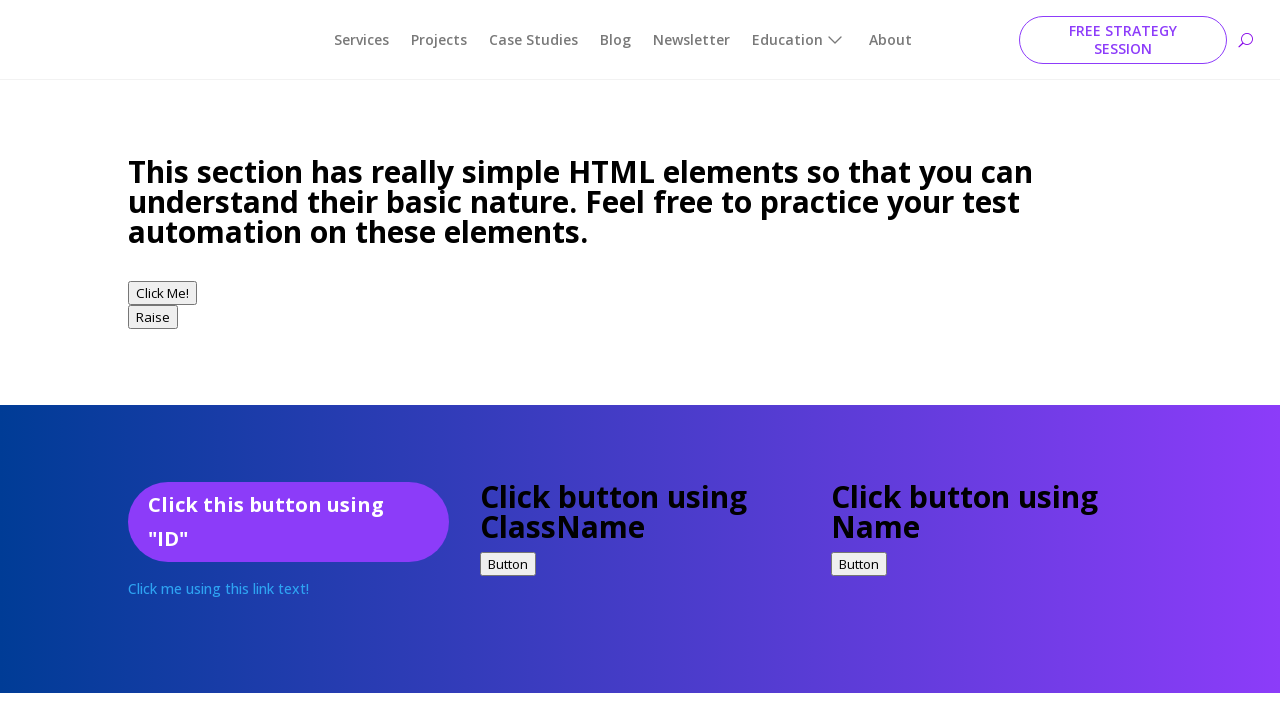

Table data cells are present
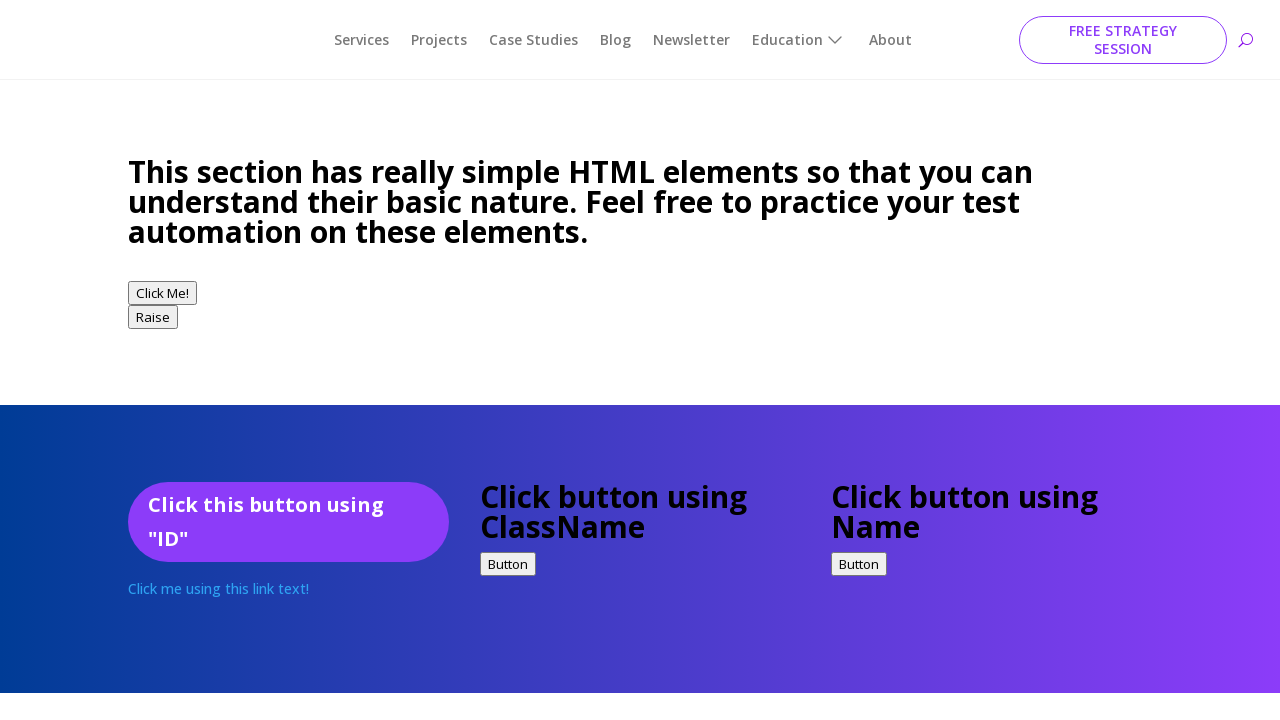

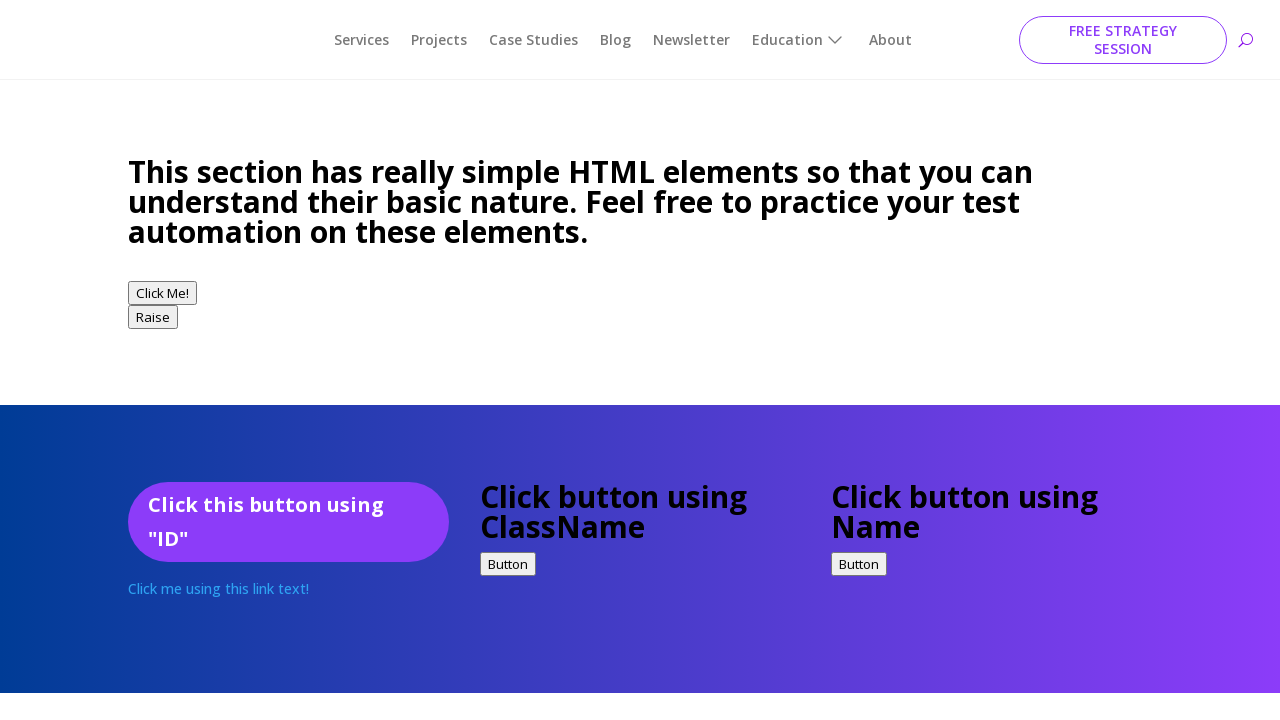